Tests browser back button navigation between different filter views (All, Active, Completed).

Starting URL: https://demo.playwright.dev/todomvc

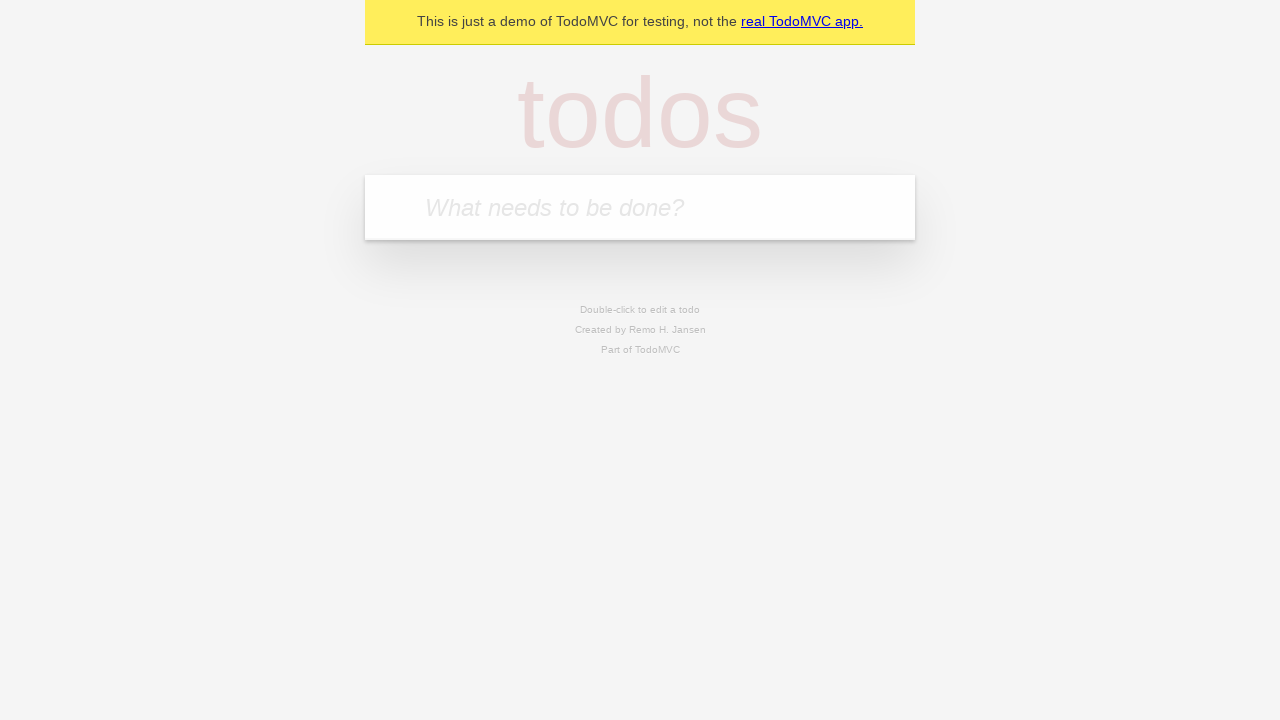

Filled todo input with 'buy some cheese' on internal:attr=[placeholder="What needs to be done?"i]
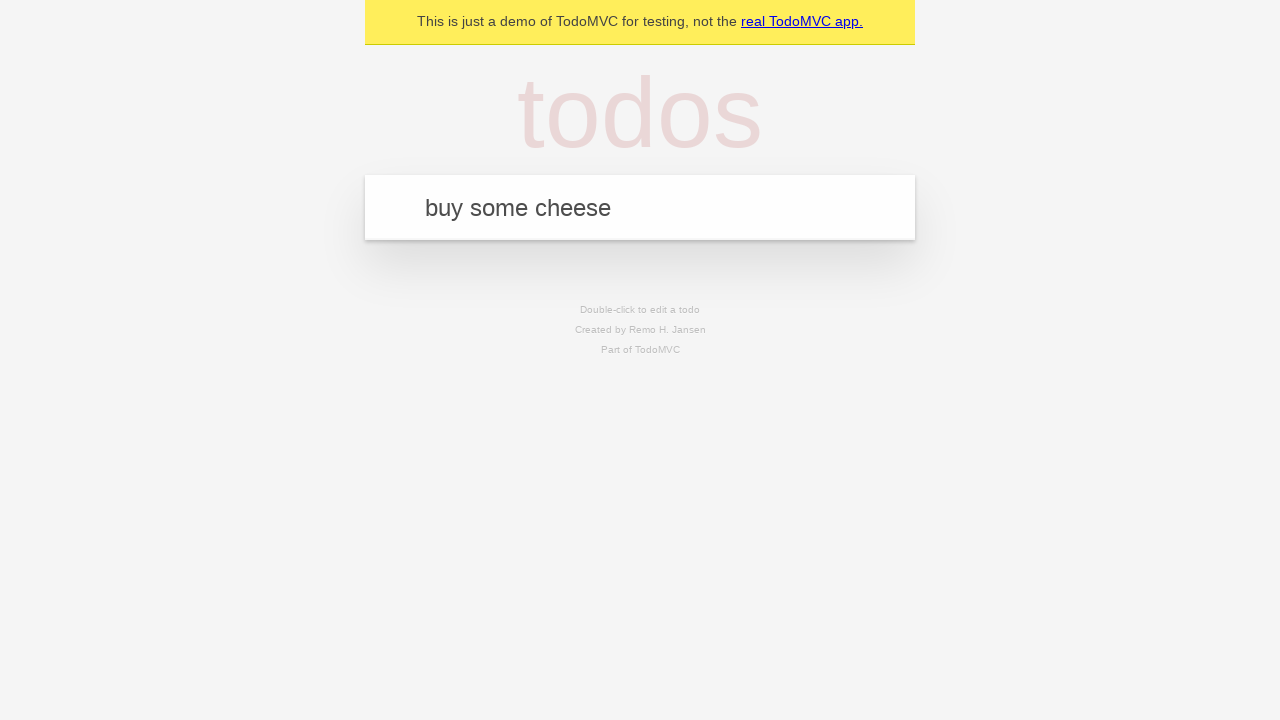

Pressed Enter to add first todo on internal:attr=[placeholder="What needs to be done?"i]
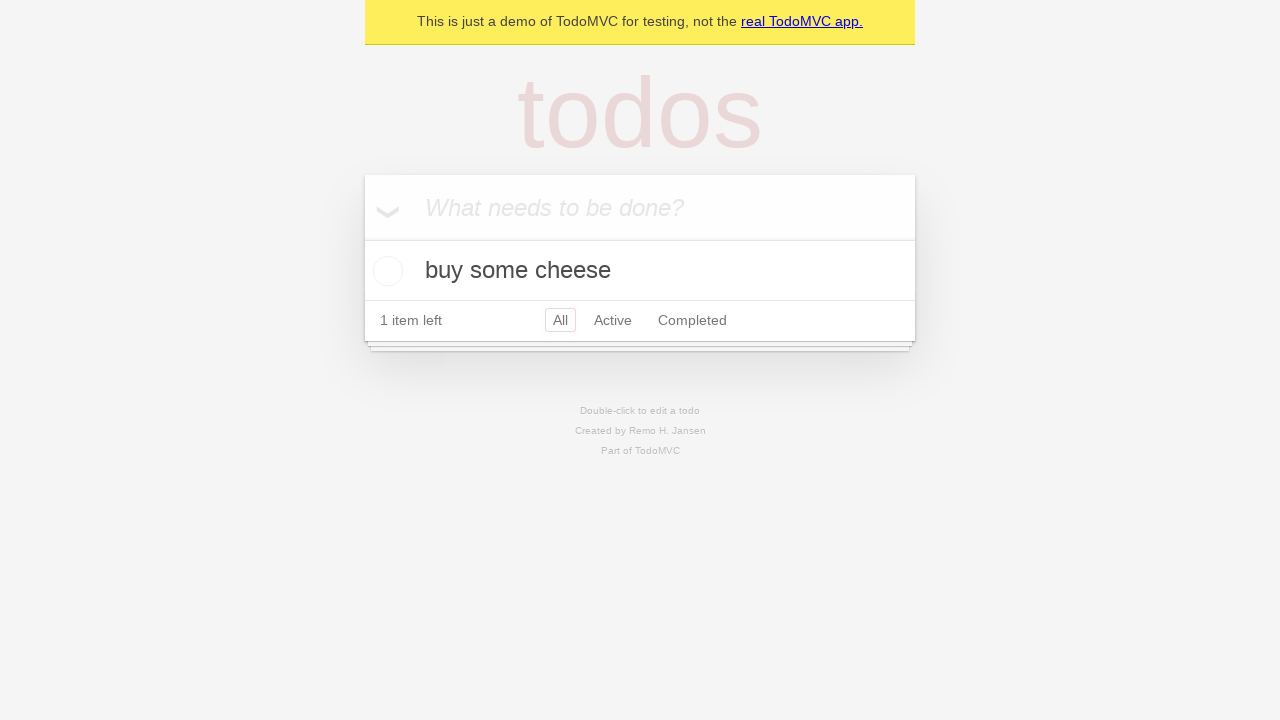

Filled todo input with 'feed the cat' on internal:attr=[placeholder="What needs to be done?"i]
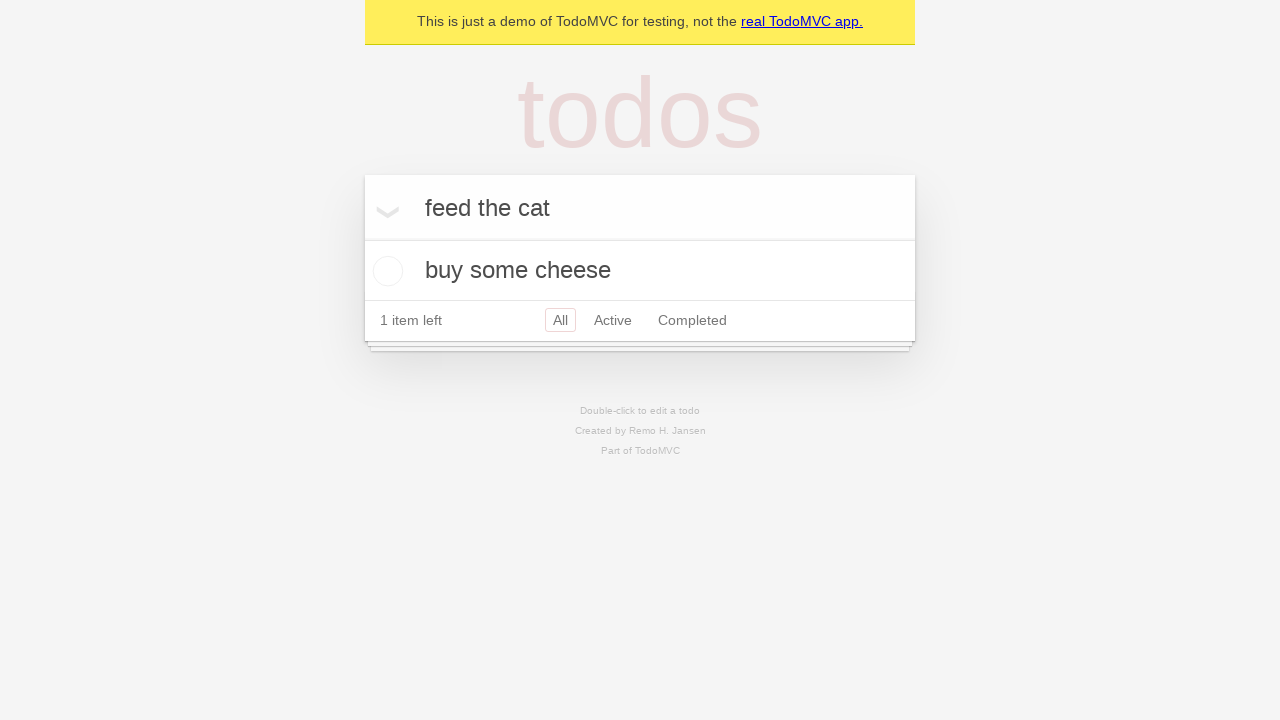

Pressed Enter to add second todo on internal:attr=[placeholder="What needs to be done?"i]
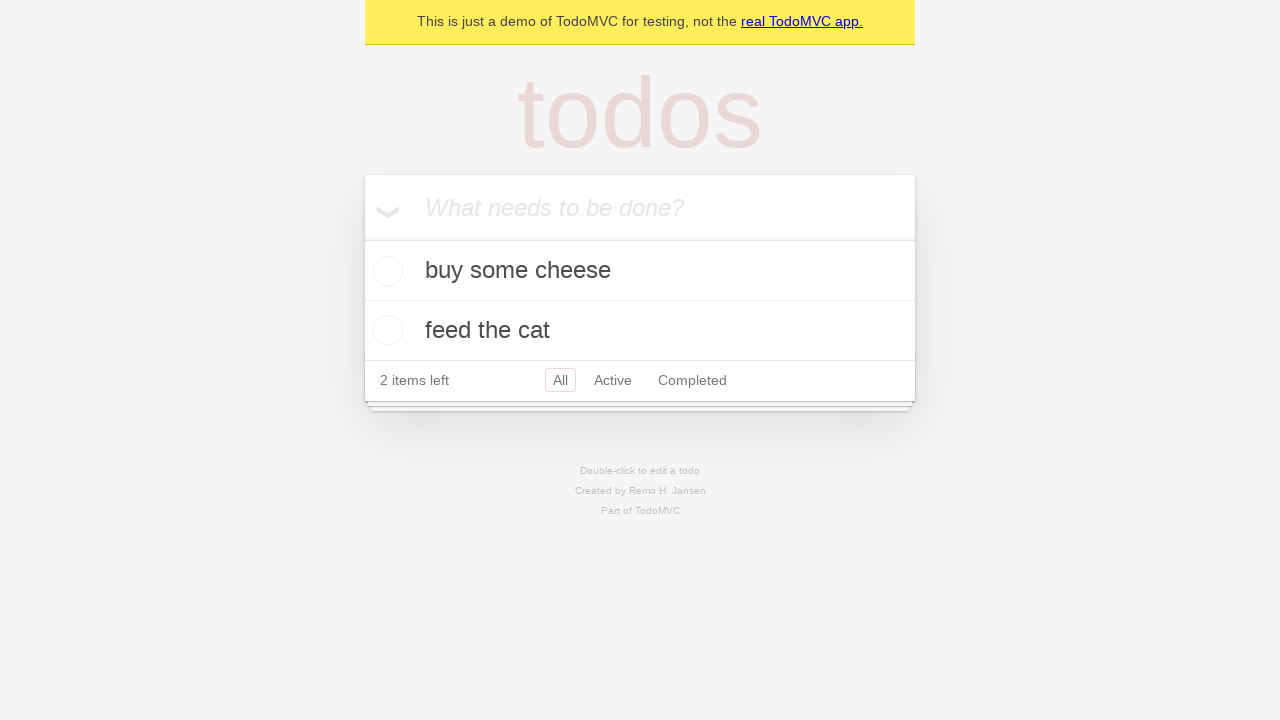

Filled todo input with 'book a doctors appointment' on internal:attr=[placeholder="What needs to be done?"i]
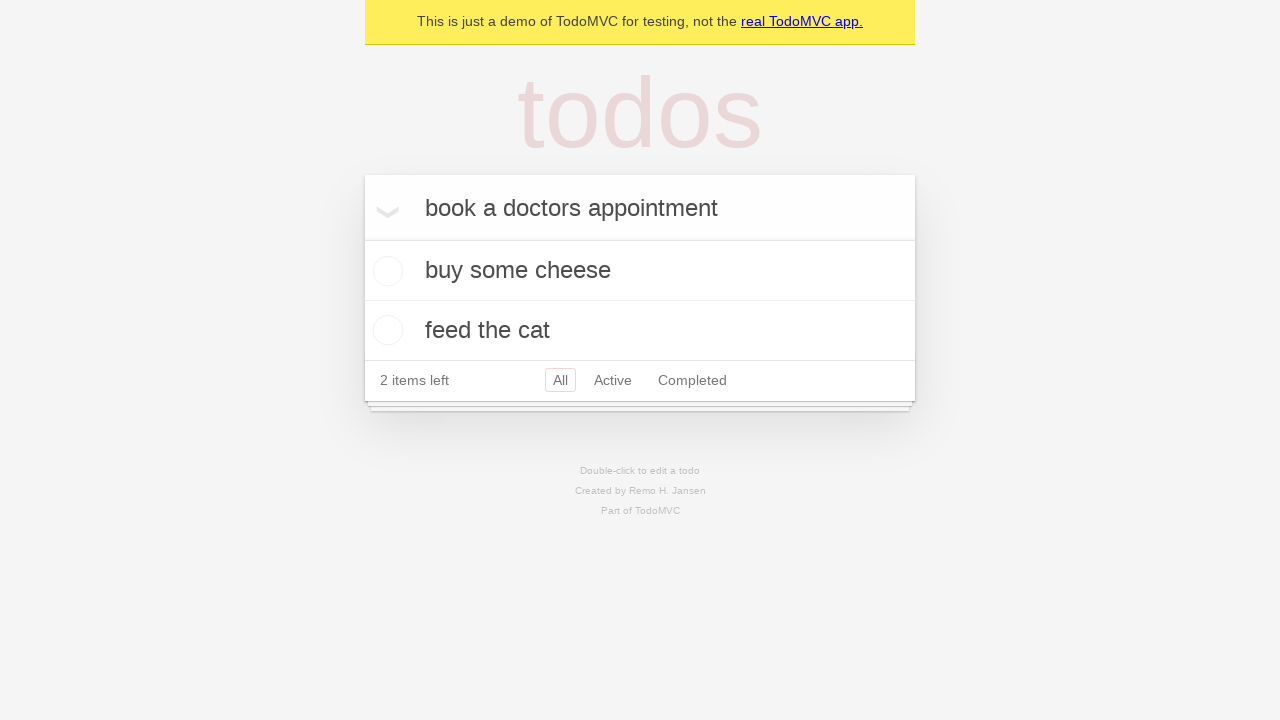

Pressed Enter to add third todo on internal:attr=[placeholder="What needs to be done?"i]
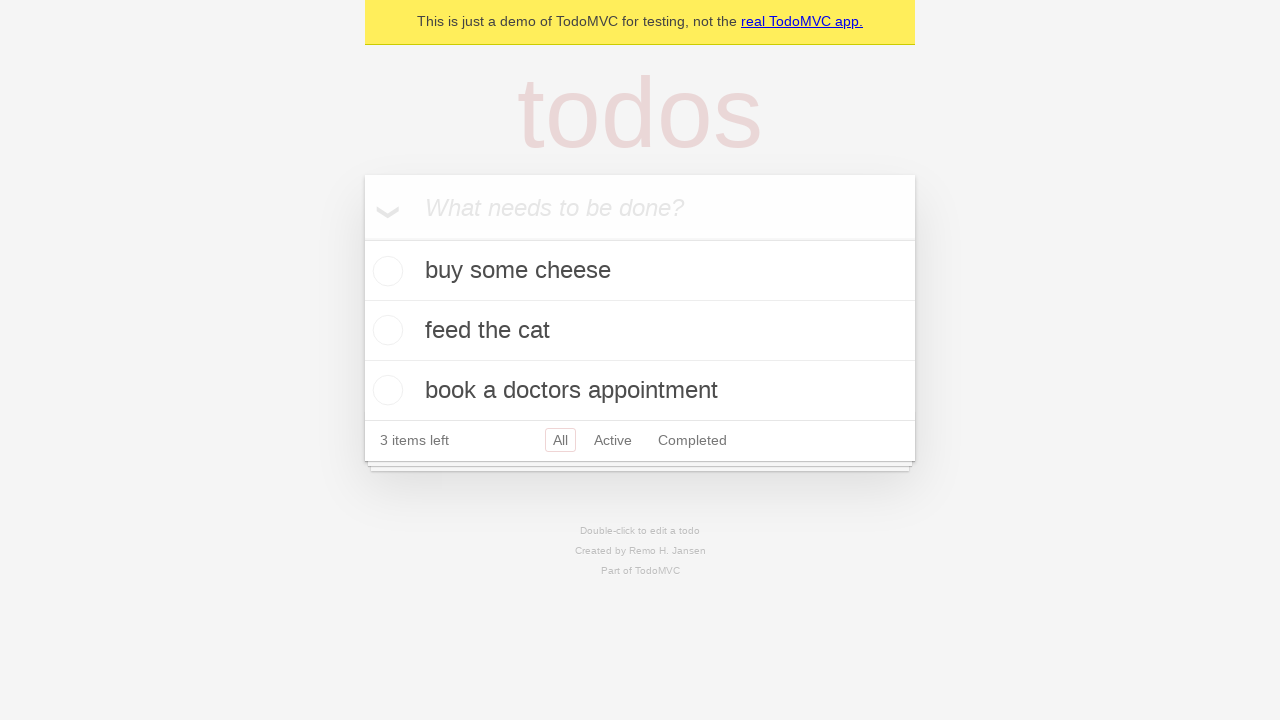

Checked the second todo item (feed the cat) at (385, 330) on internal:testid=[data-testid="todo-item"s] >> nth=1 >> internal:role=checkbox
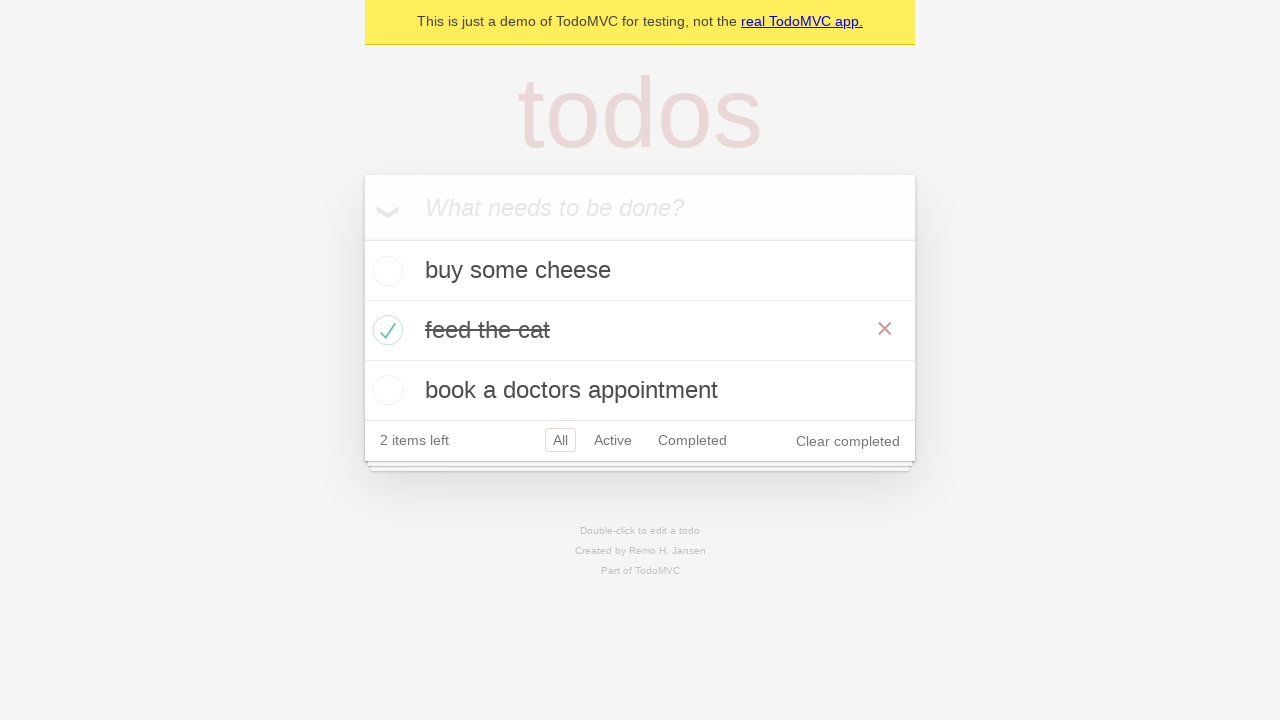

Clicked 'All' filter to view all todos at (560, 440) on internal:role=link[name="All"i]
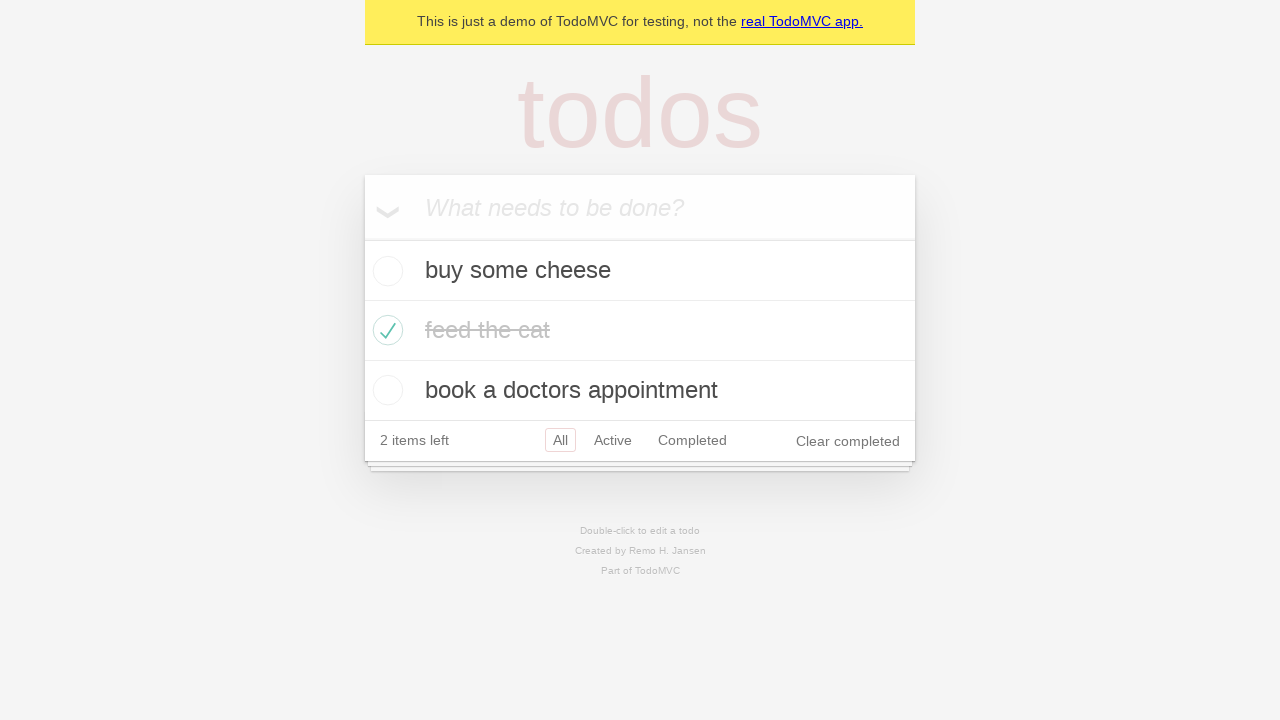

Clicked 'Active' filter to view active todos at (613, 440) on internal:role=link[name="Active"i]
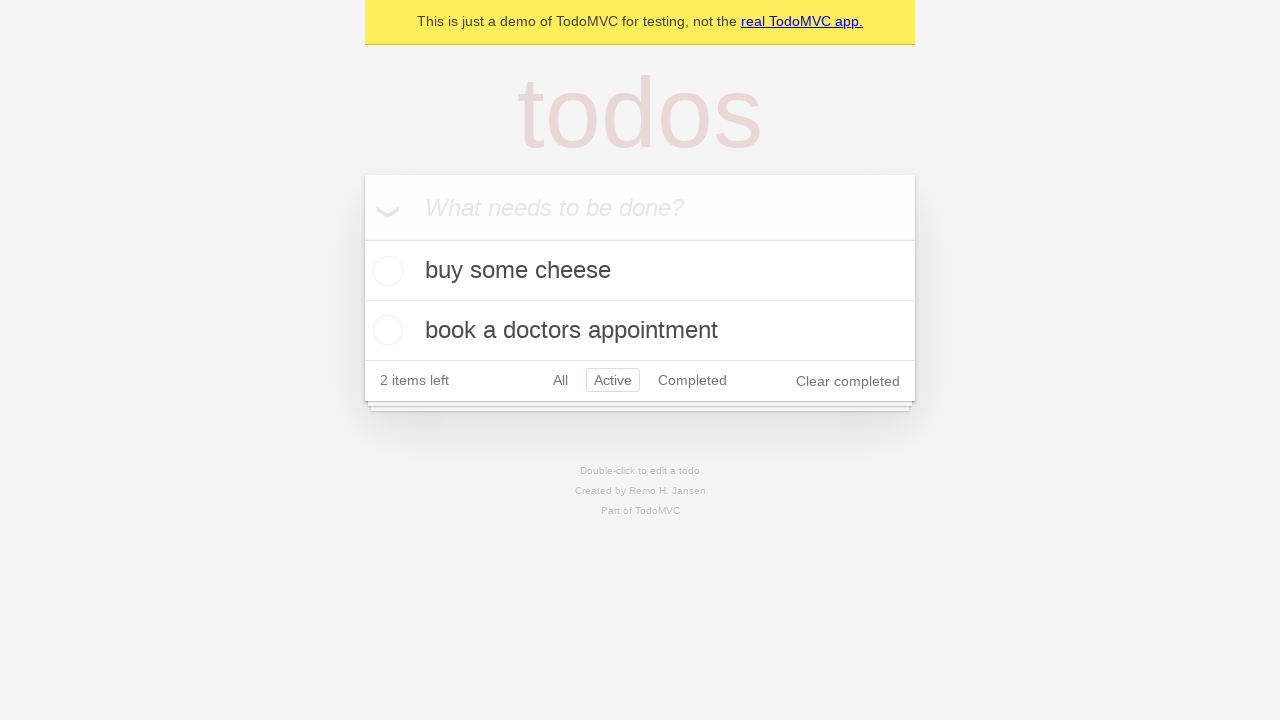

Clicked 'Completed' filter to view completed todos at (692, 380) on internal:role=link[name="Completed"i]
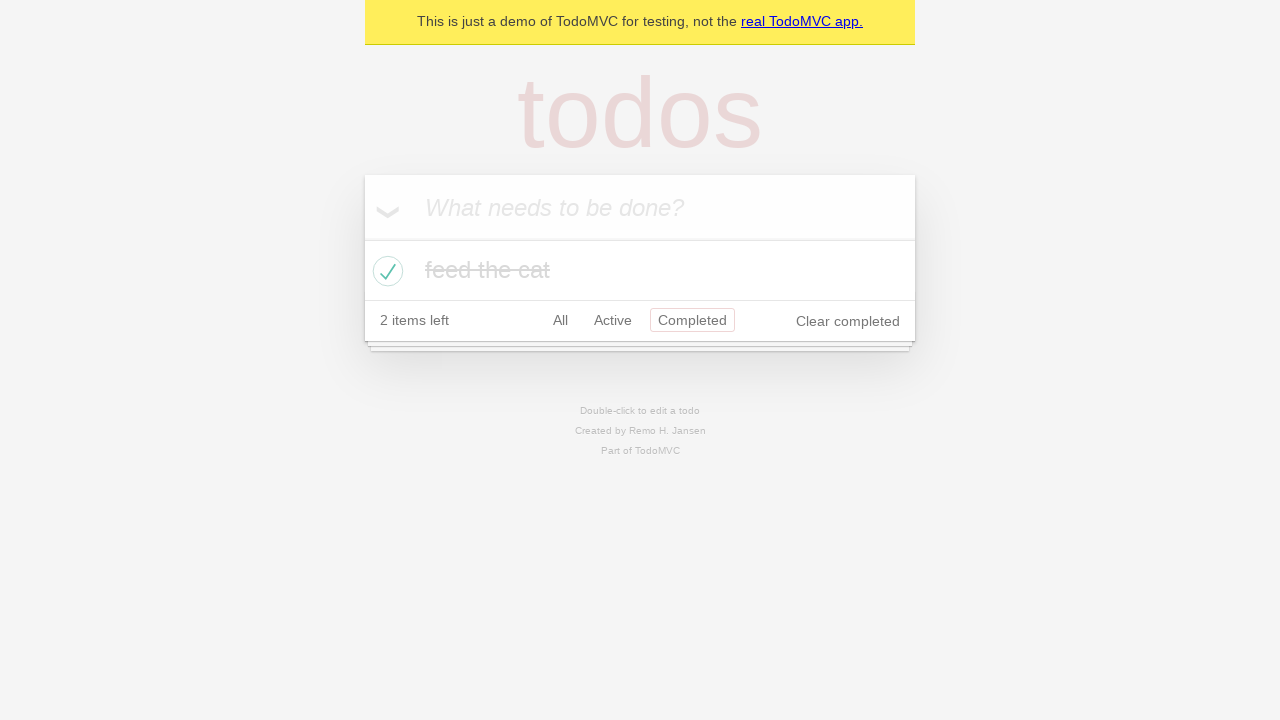

Navigated back from Completed filter to Active filter
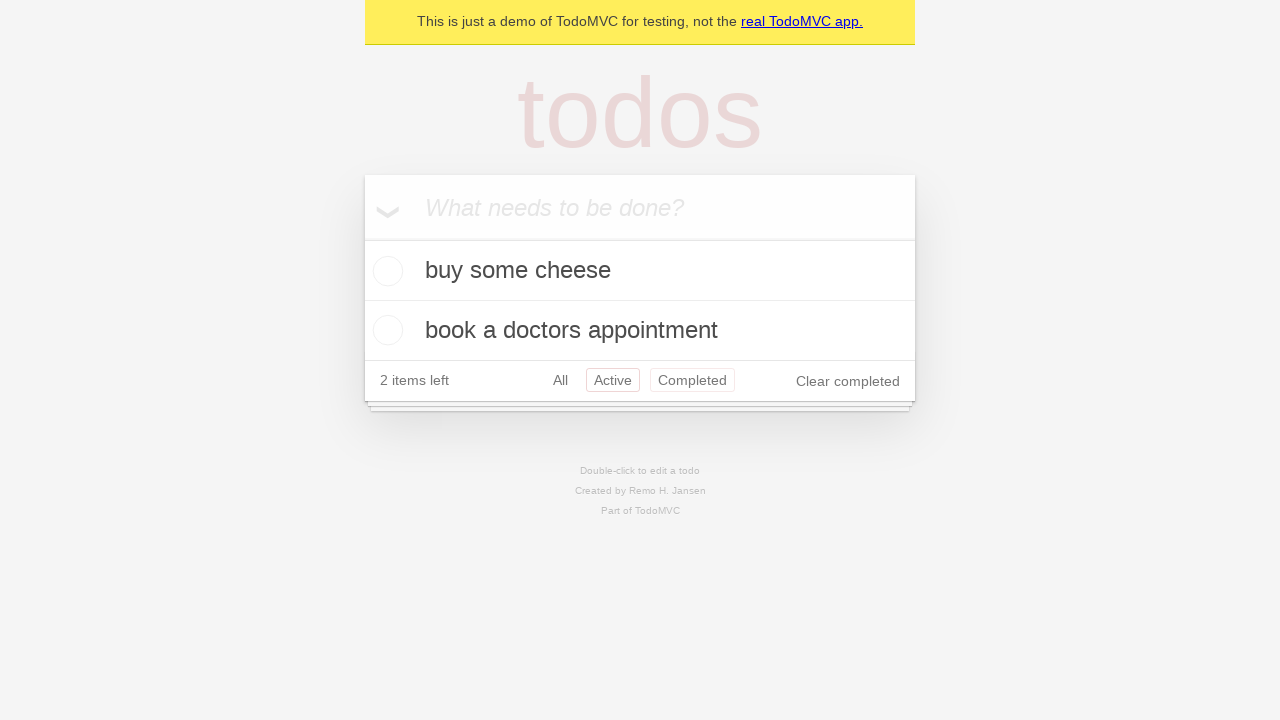

Navigated back from Active filter to All filter
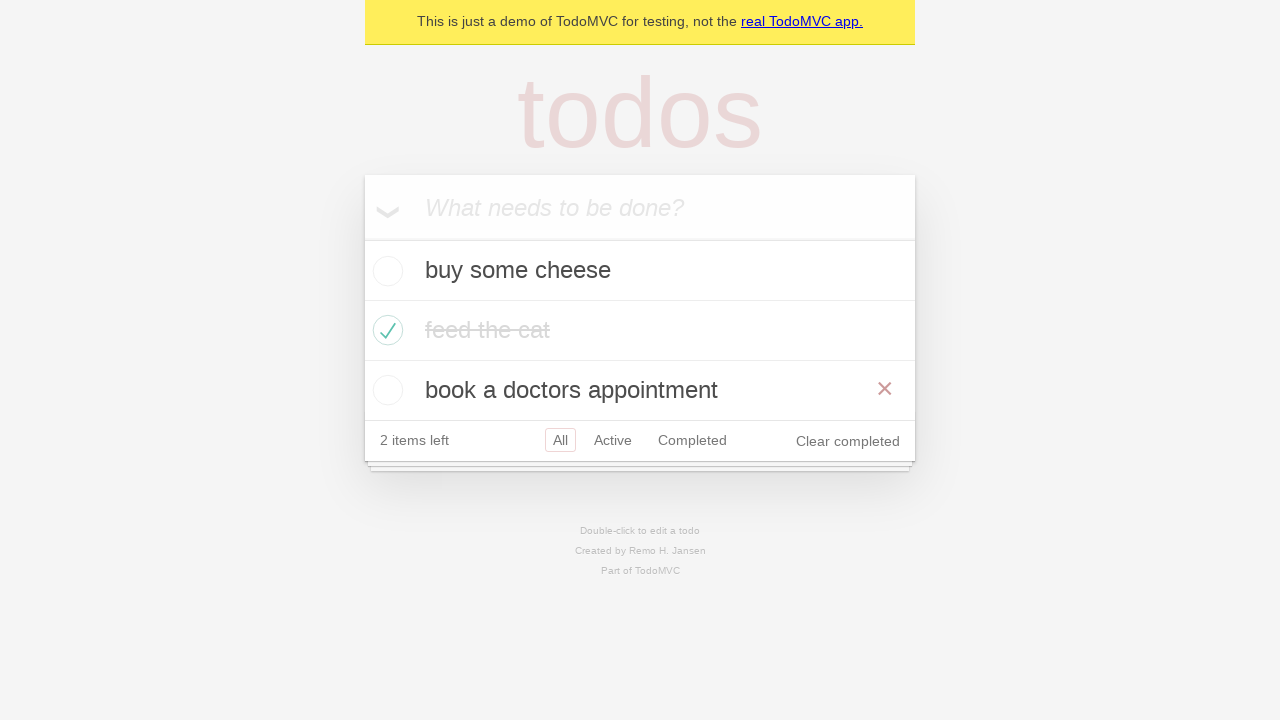

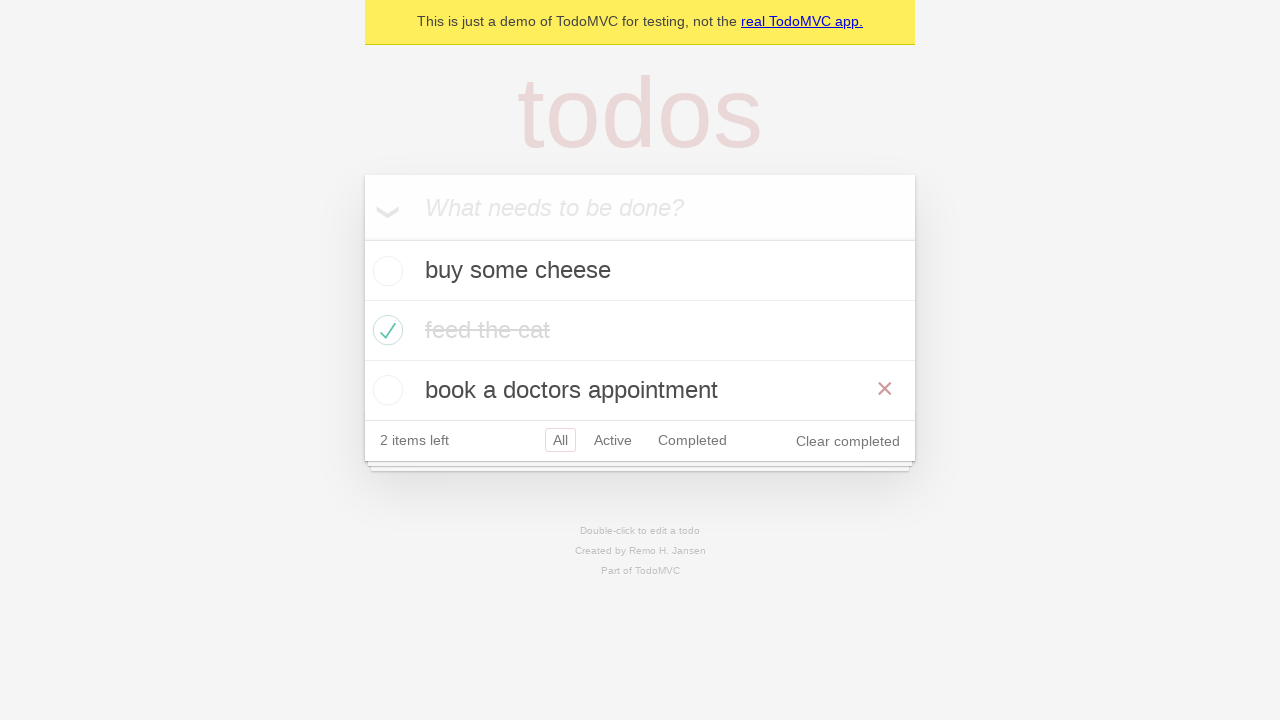